Tests the search functionality on python.org by entering a search query and submitting the form using the Enter key, then verifying the resulting URL.

Starting URL: https://www.python.org

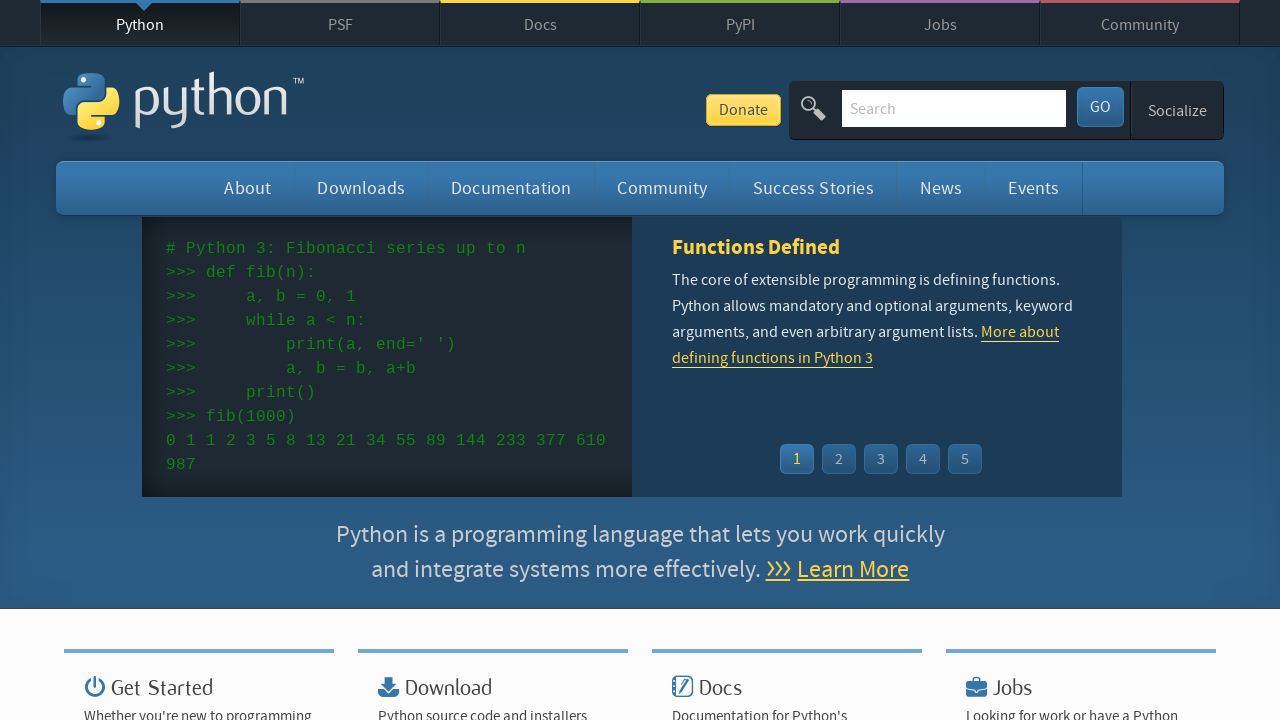

Verified 'Python' is in page title
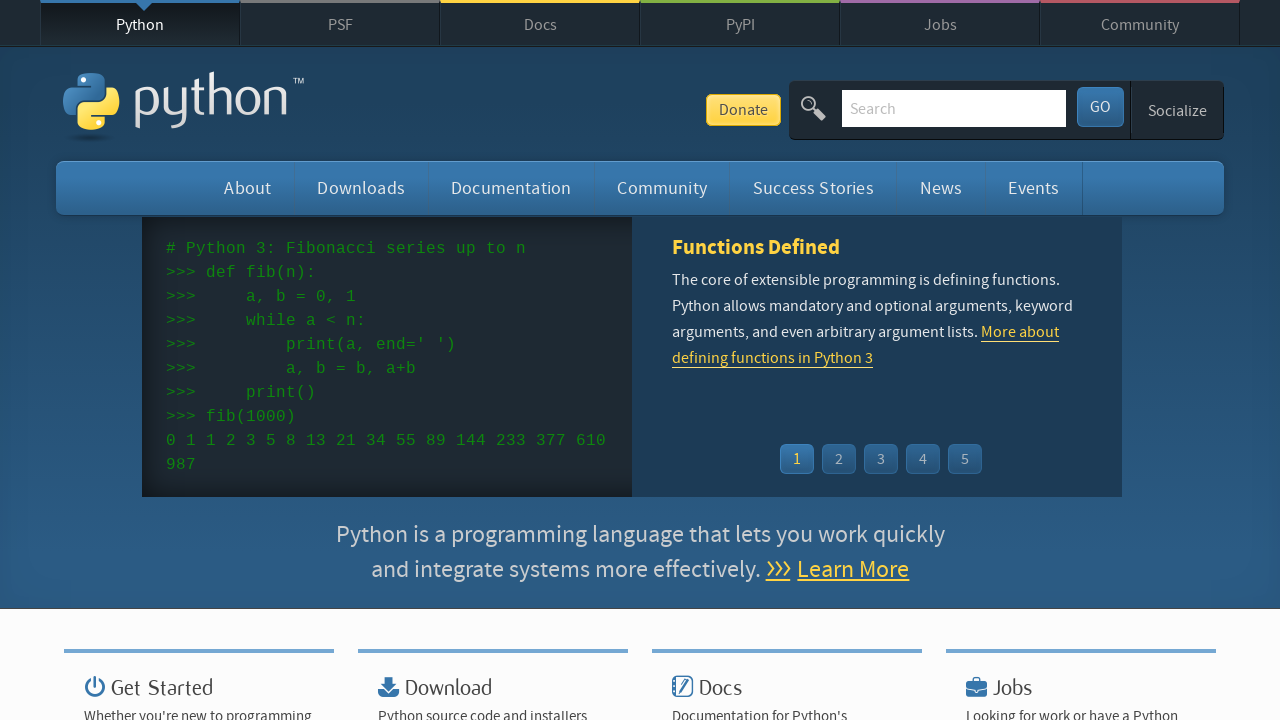

Filled search box with 'getting started with python' on input[name='q']
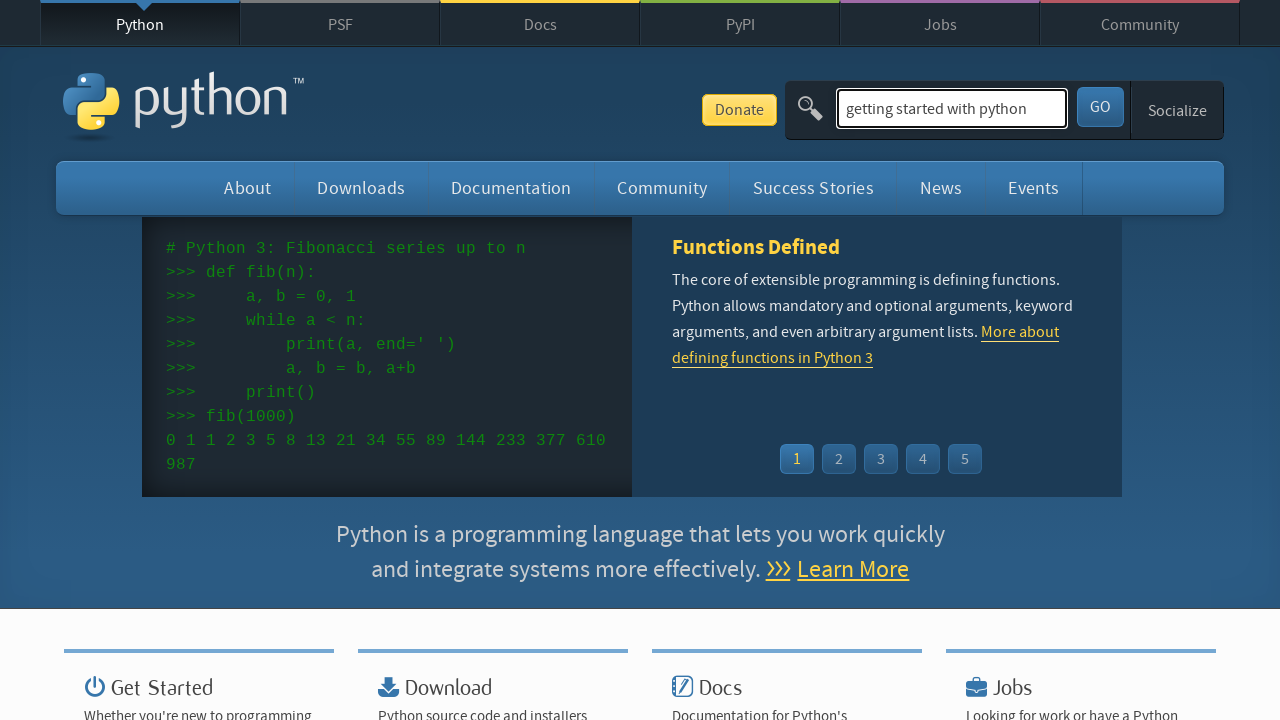

Pressed Enter to submit search form on input[name='q']
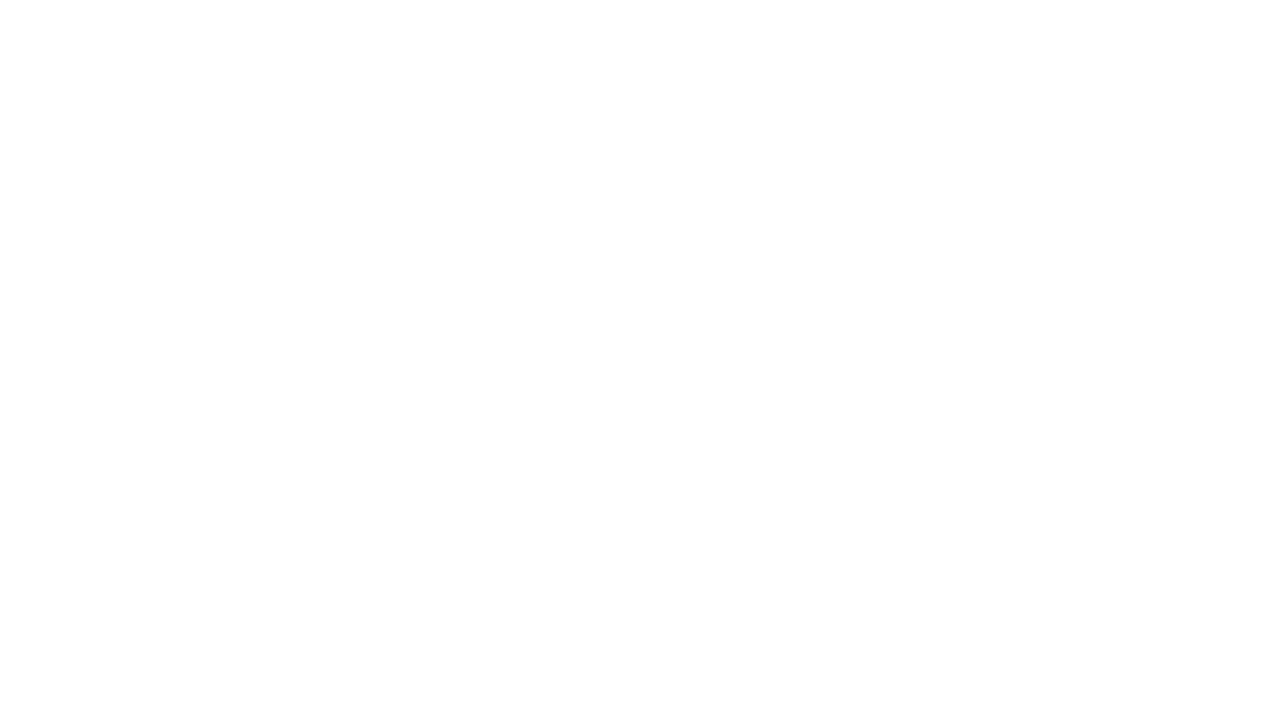

Search results page loaded with correct URL
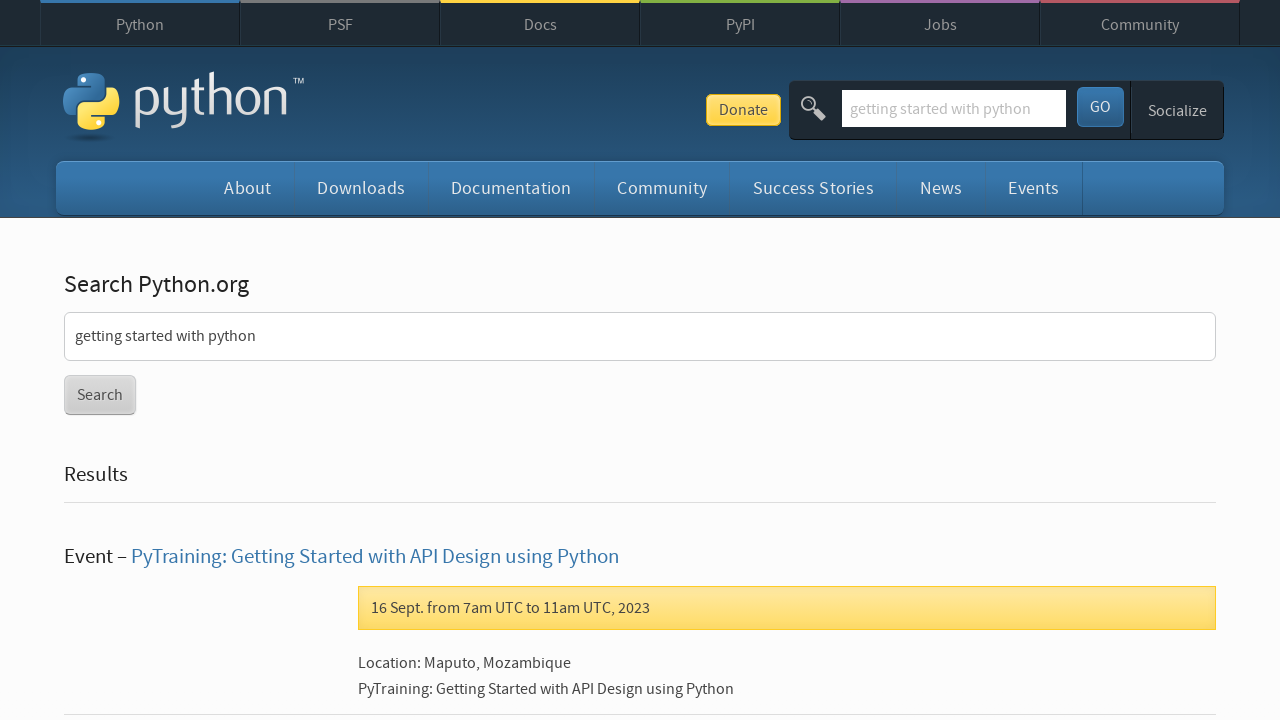

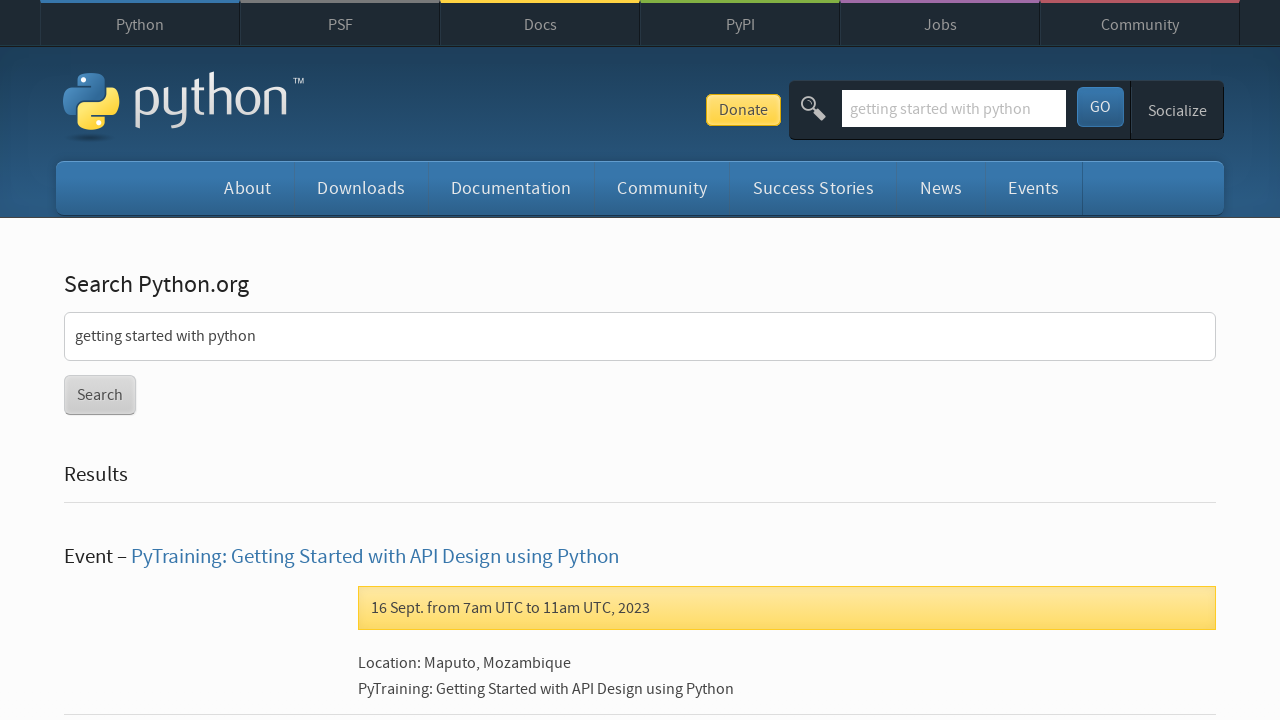